Tests drag and drop functionality by dragging an element and dropping it onto a target drop zone on the DemoQA practice site.

Starting URL: https://demoqa.com/droppable/

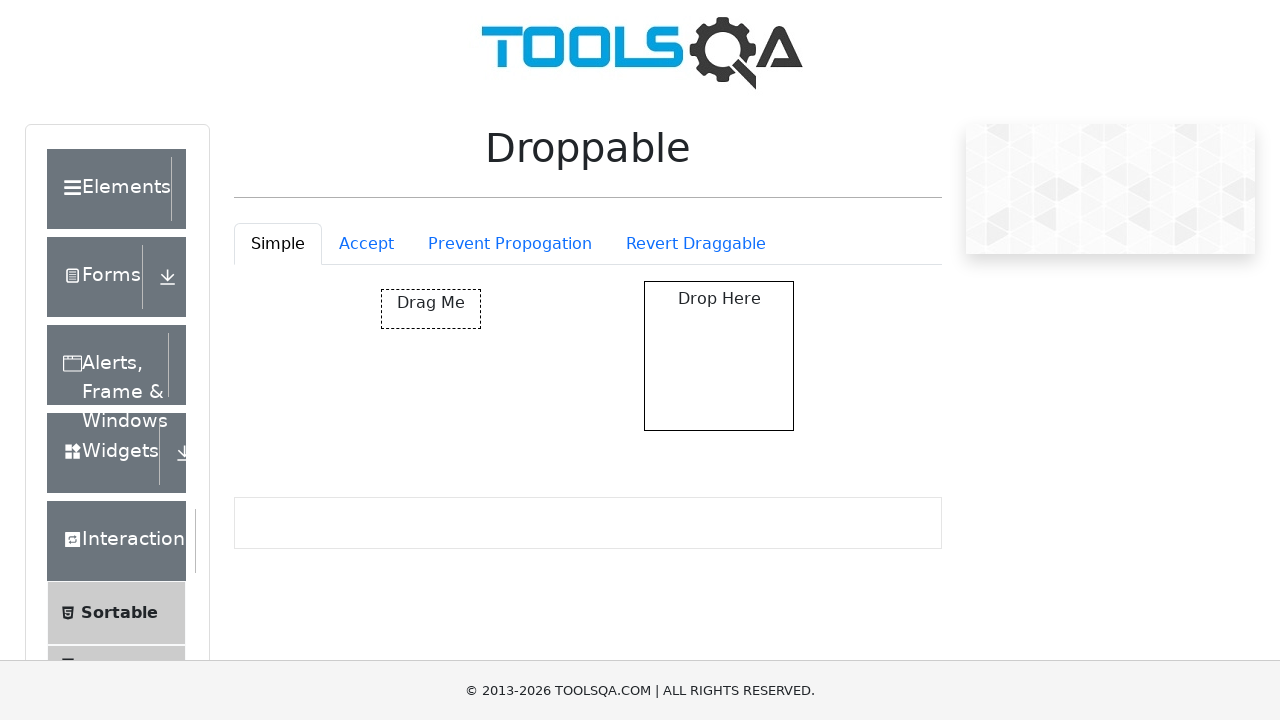

Waited for draggable element to be visible
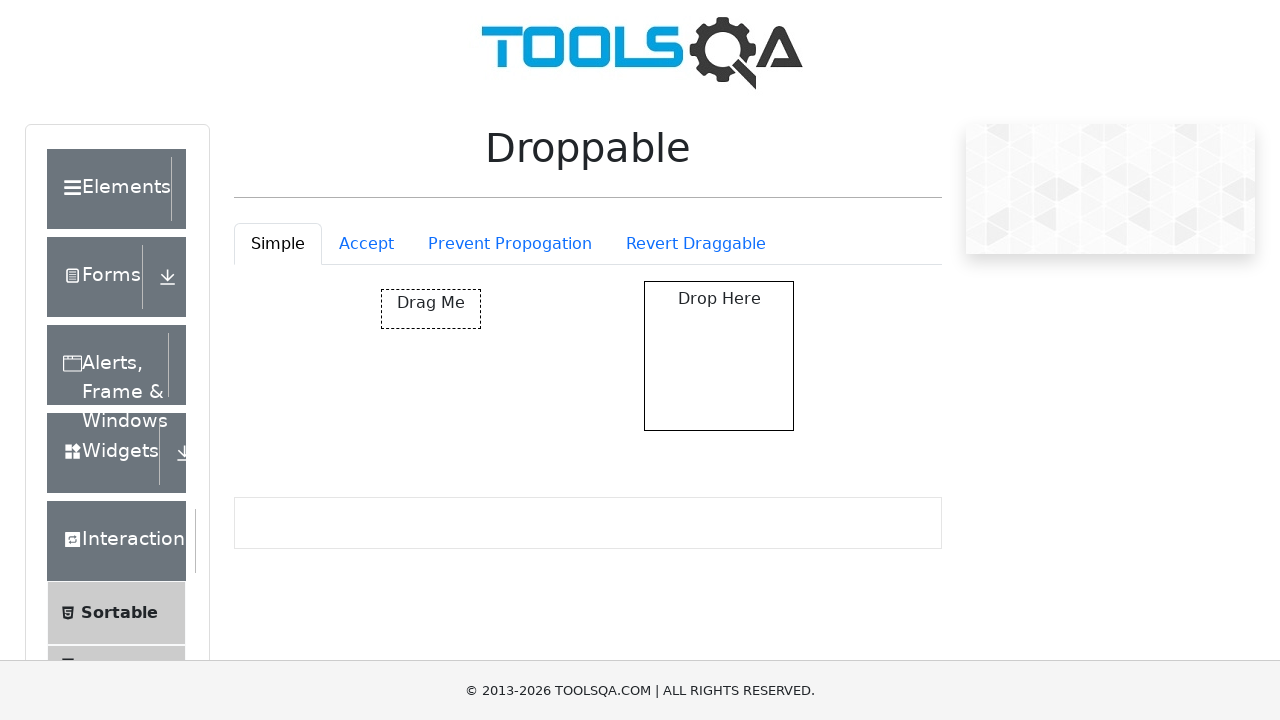

Waited for droppable element to be visible
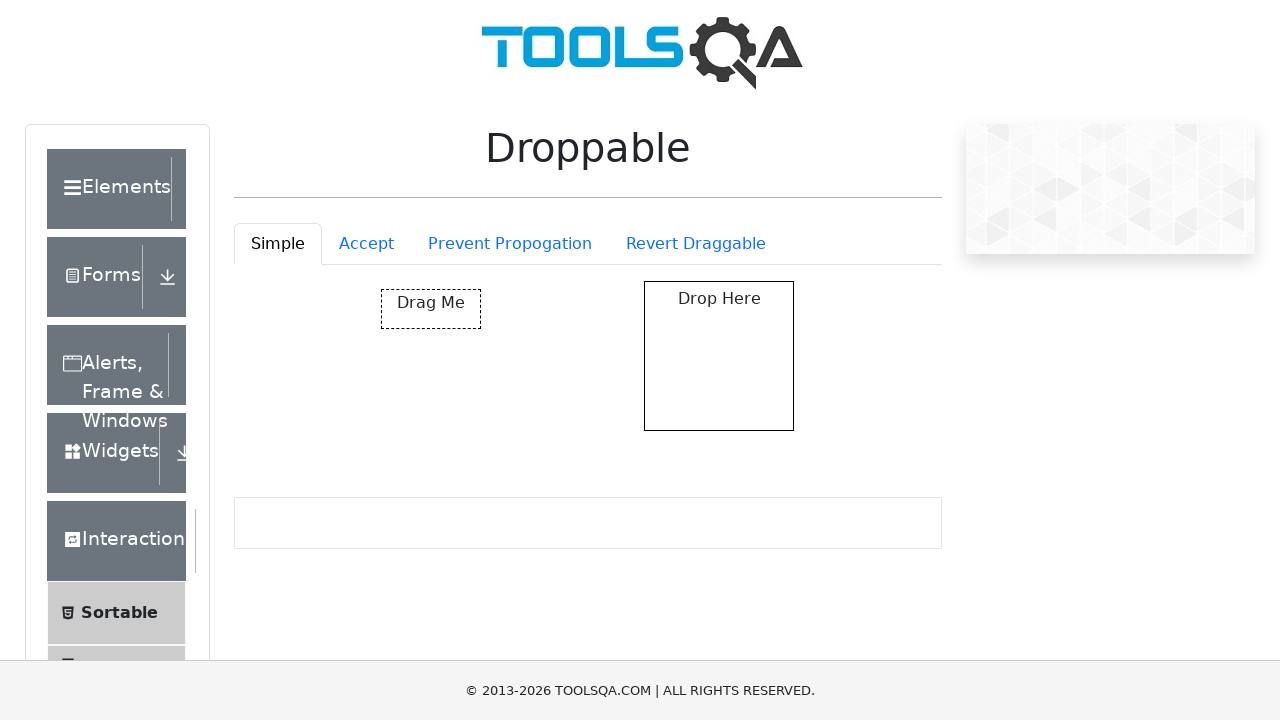

Located the draggable element
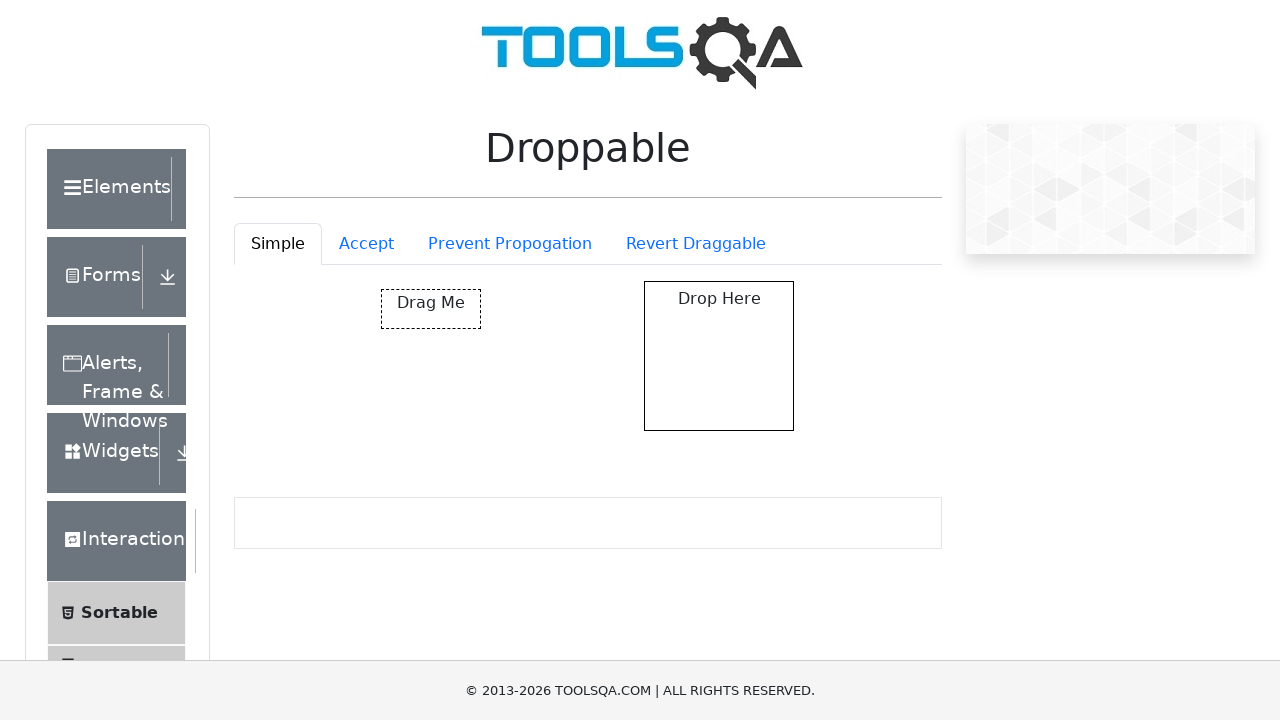

Located the drop target element
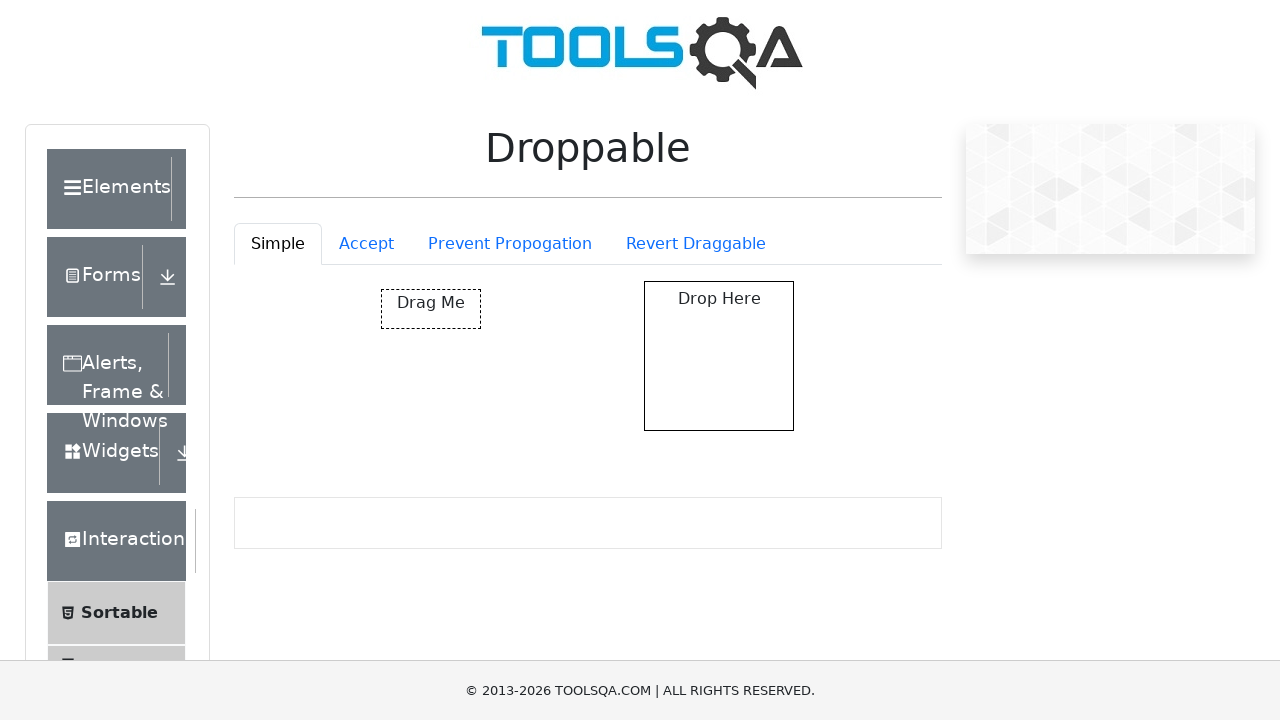

Dragged the element onto the drop zone at (719, 356)
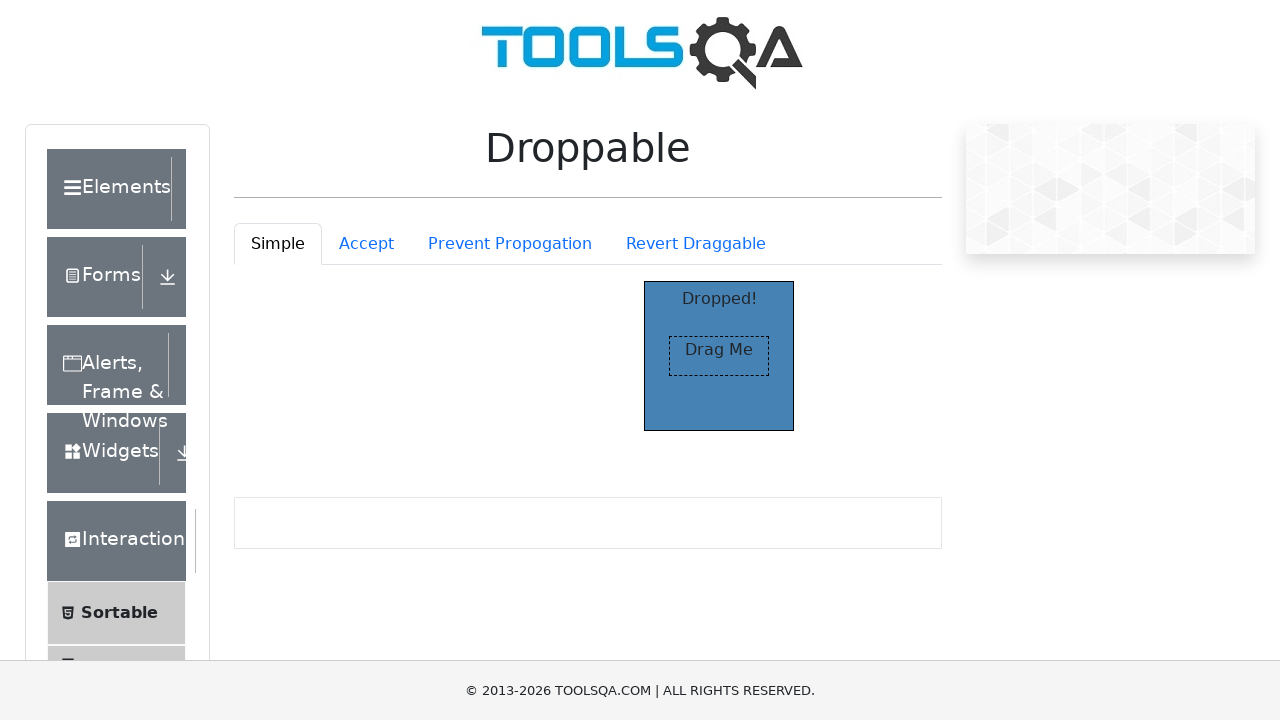

Waited 1 second for drag and drop action to complete
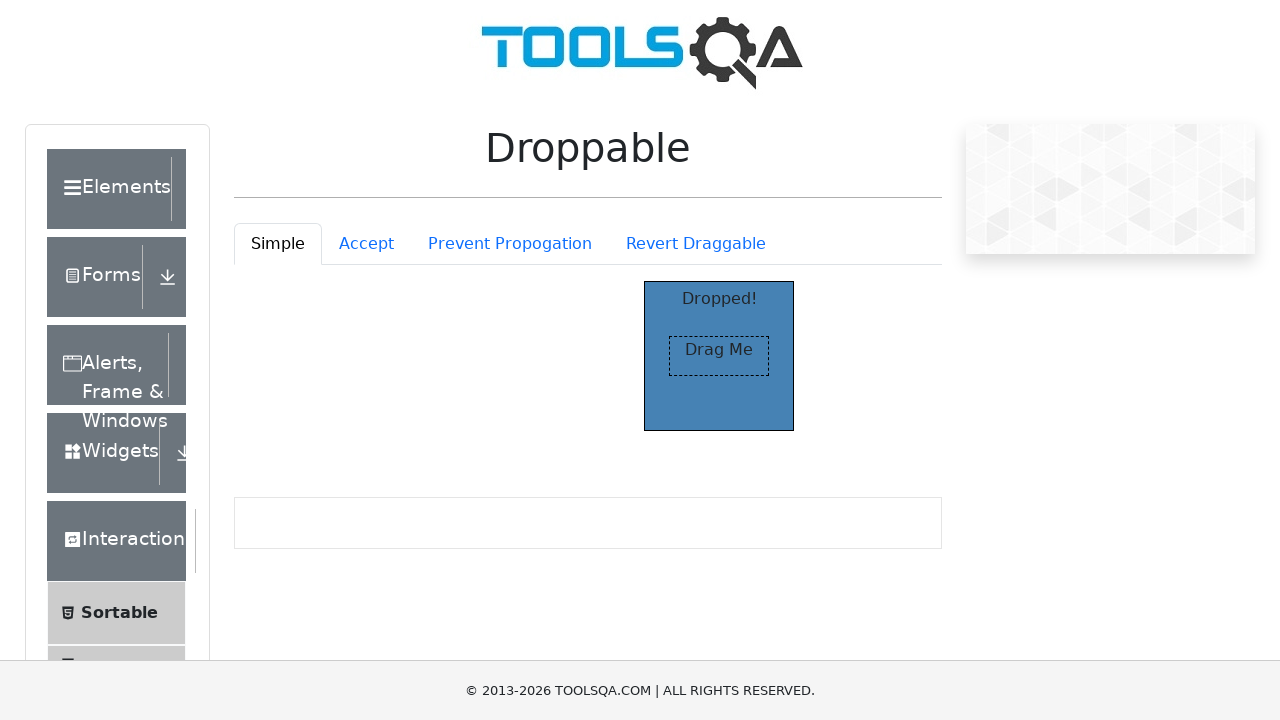

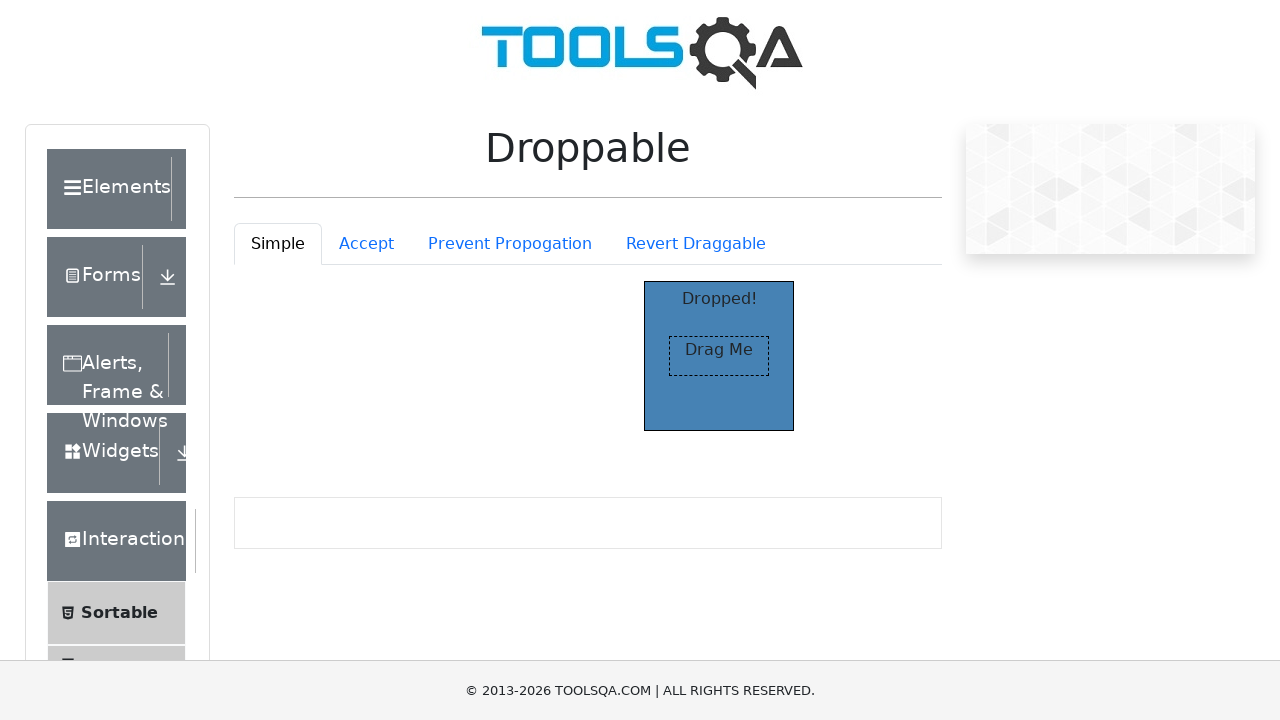